Navigates to file hosting site and verifies the page loads (note: may redirect to different domain)

Starting URL: http://www.filehosting.org

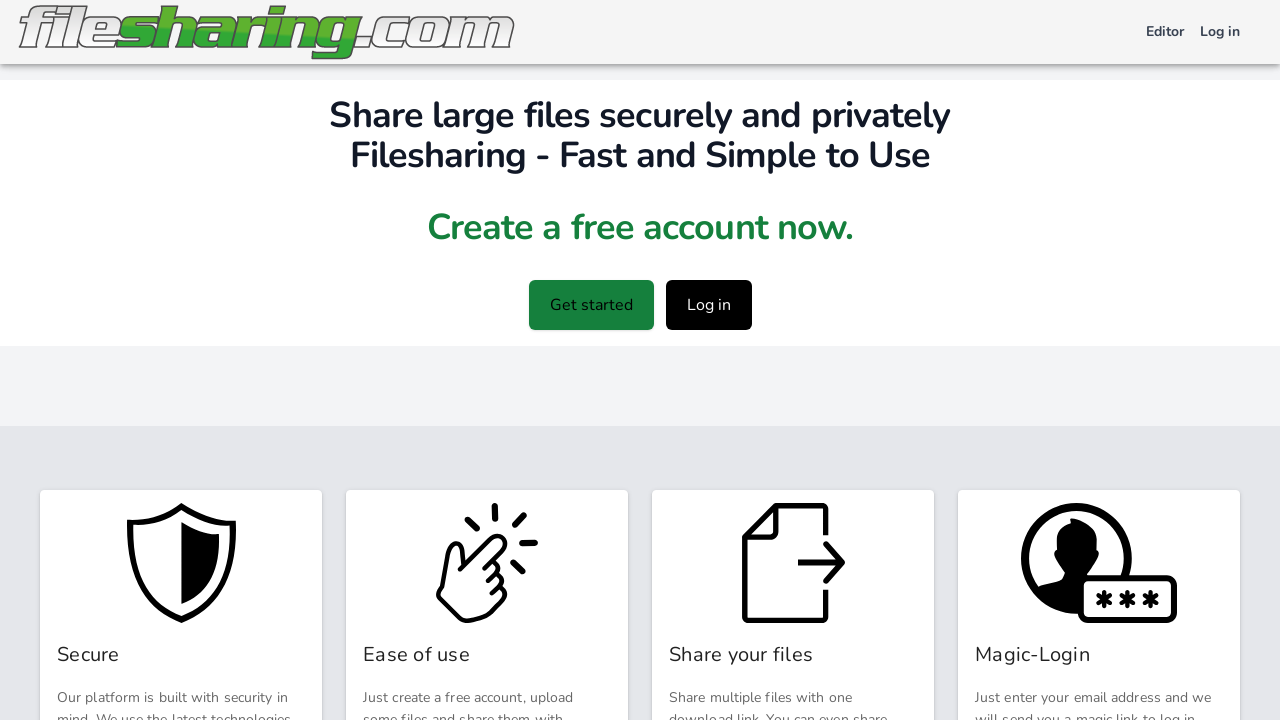

Navigated to http://www.filehosting.org
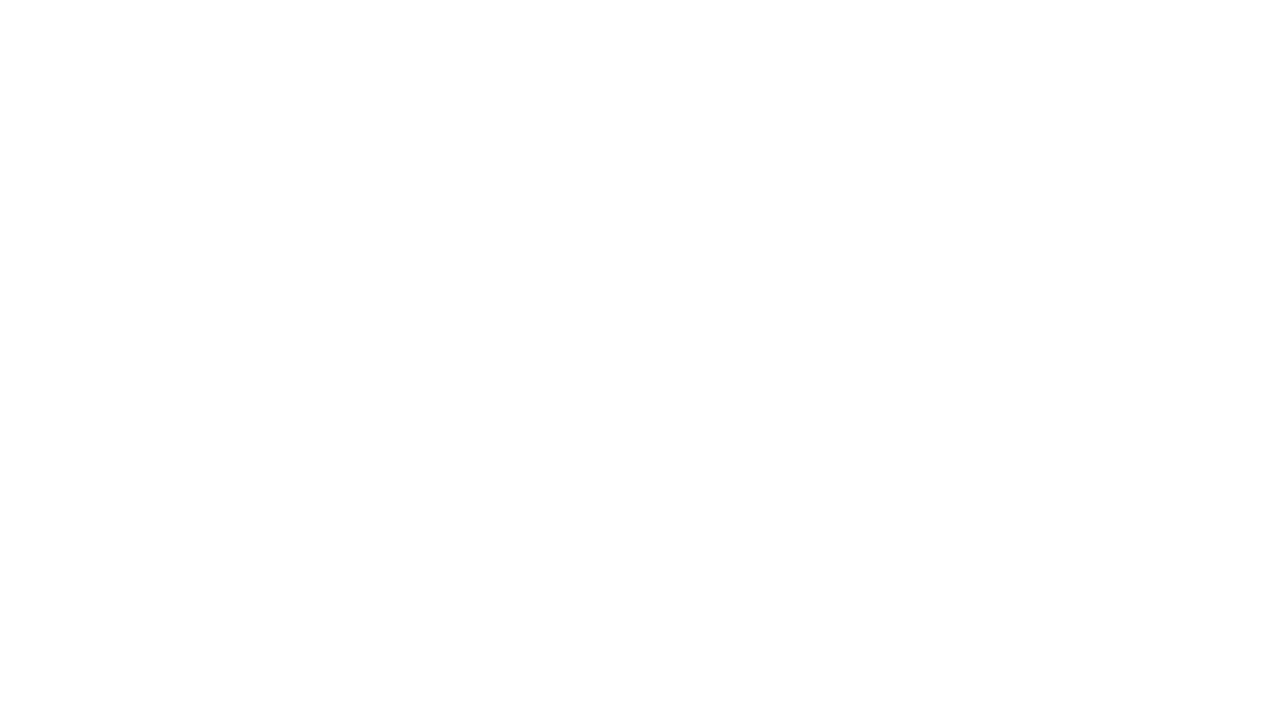

Page loaded with domcontentloaded state (site may have redirected)
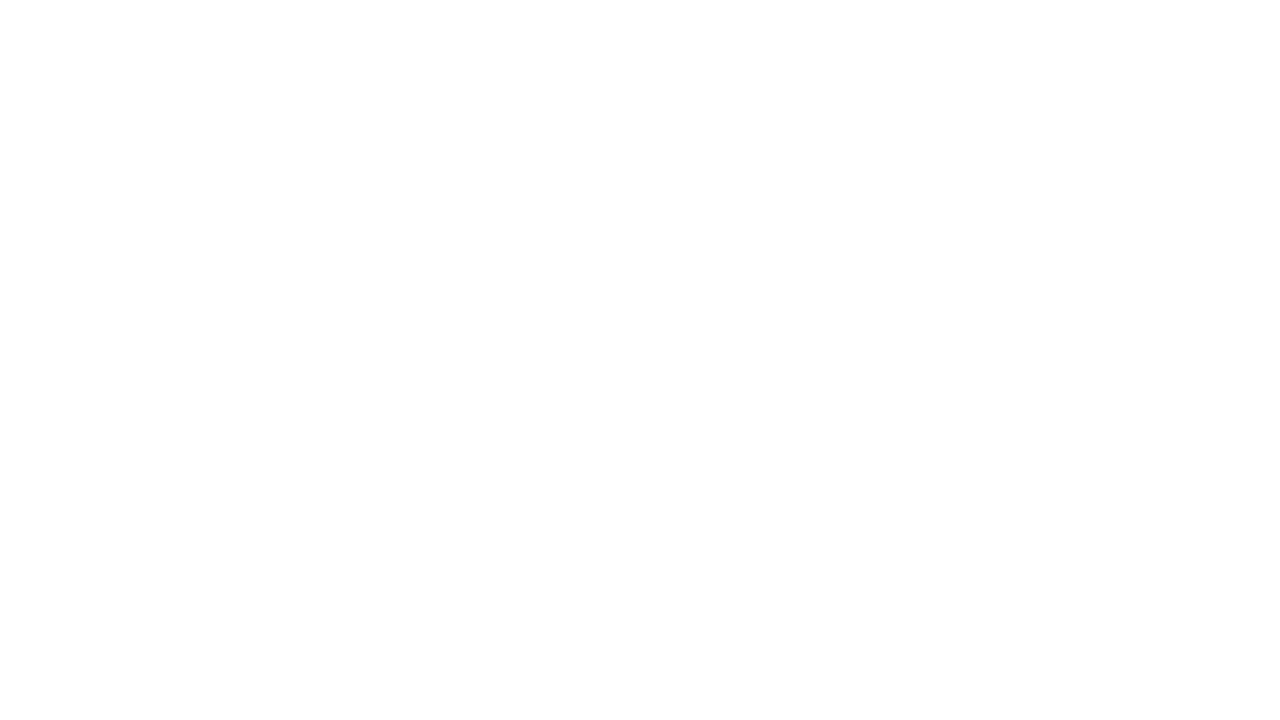

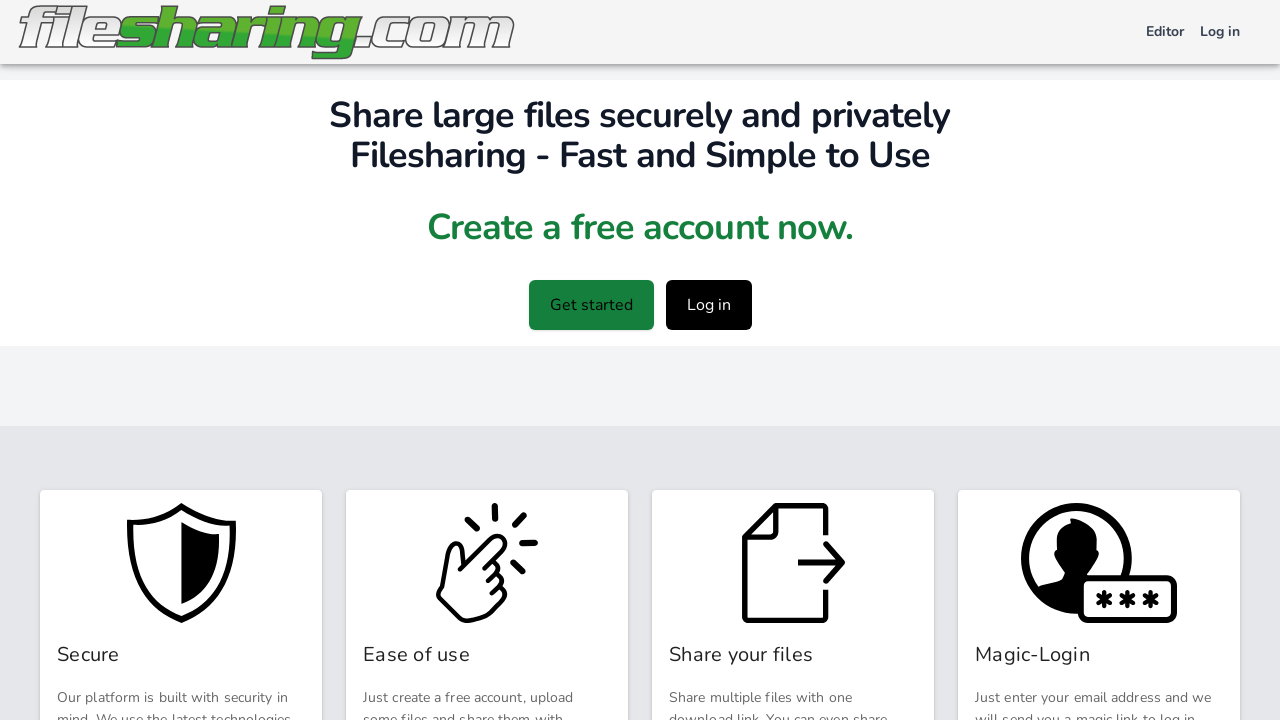